Tests JavaScript alert handling on W3Schools tryit editor by clicking a button inside an iframe to trigger an alert and then accepting it

Starting URL: https://www.w3schools.com/js/tryit.asp?filename=tryjs_alert

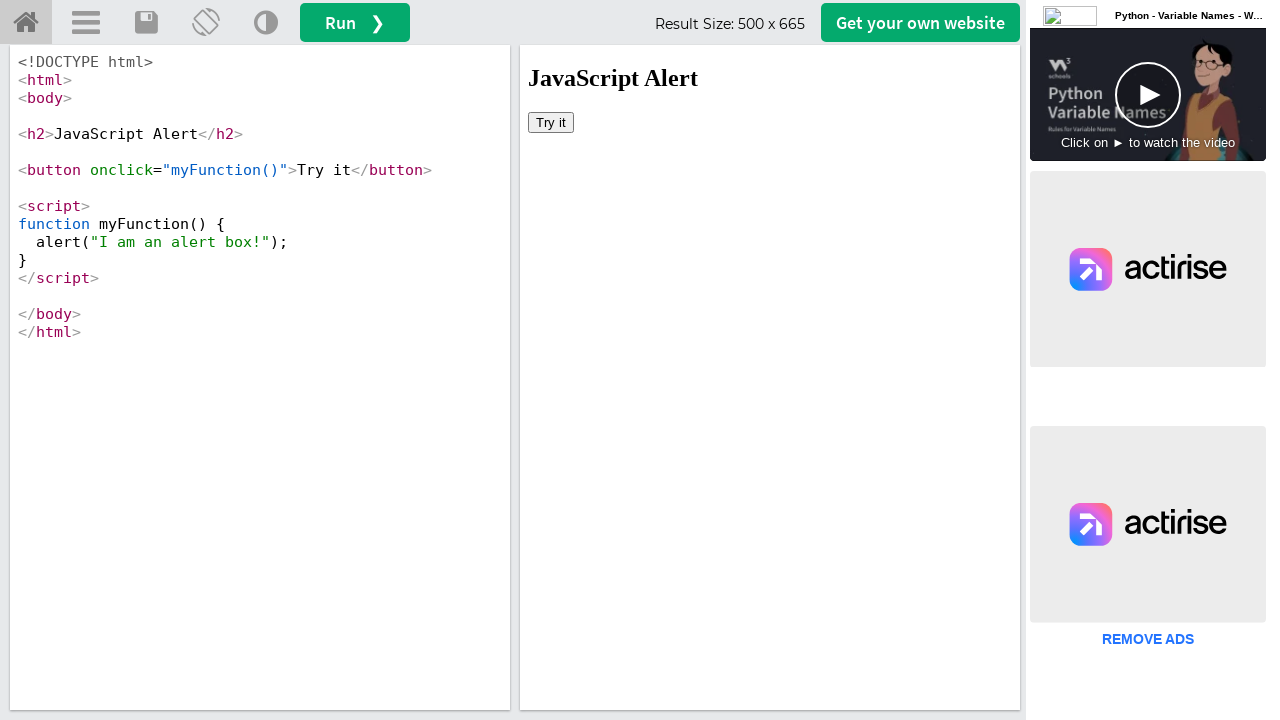

Located the iframeResult frame
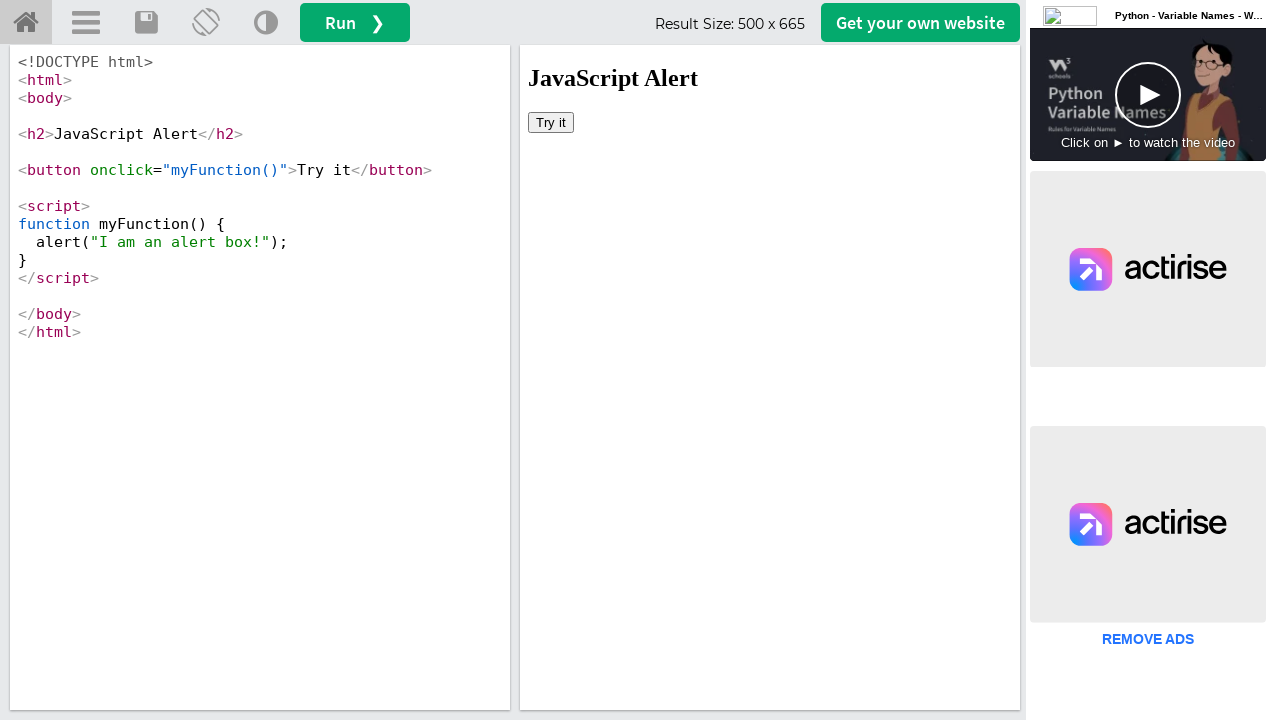

Clicked 'Try it' button inside iframe to trigger alert at (551, 122) on button:has-text('Try it')
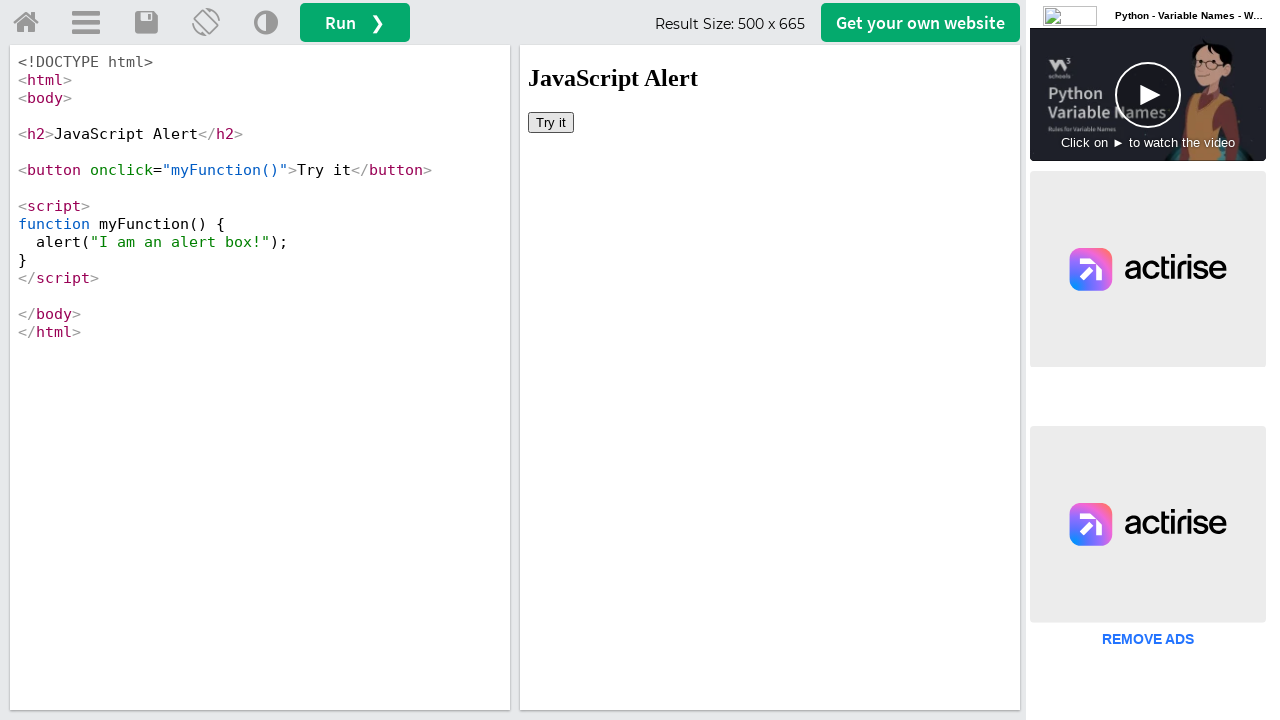

Set up dialog handler to accept JavaScript alert
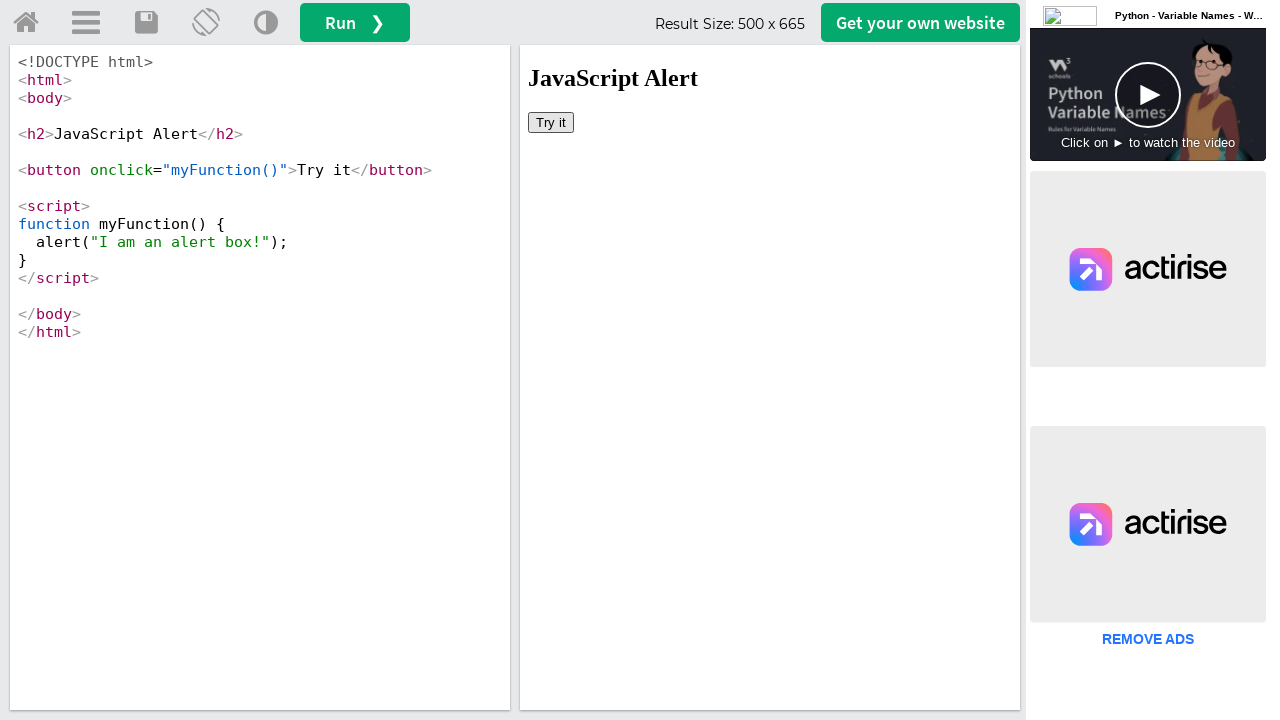

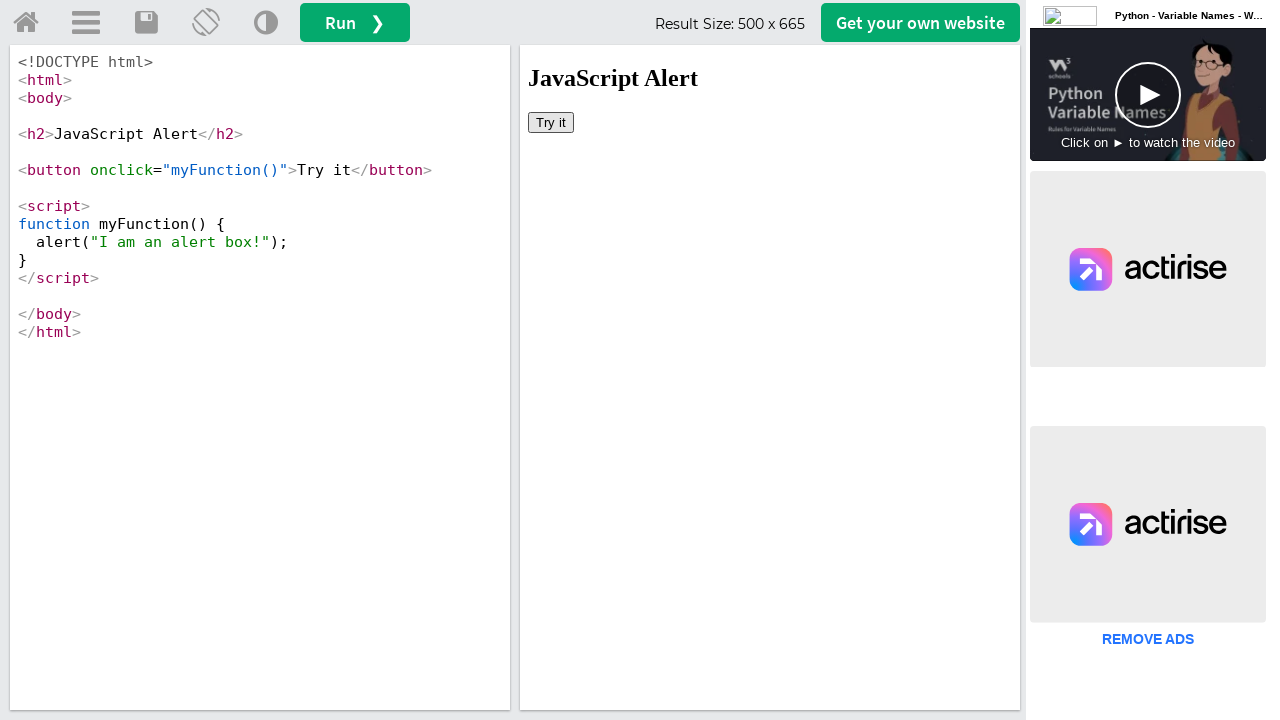